Tests alert handling functionality by triggering different types of alerts, accepting and dismissing them, and verifying alert text

Starting URL: https://www.rahulshettyacademy.com/AutomationPractice

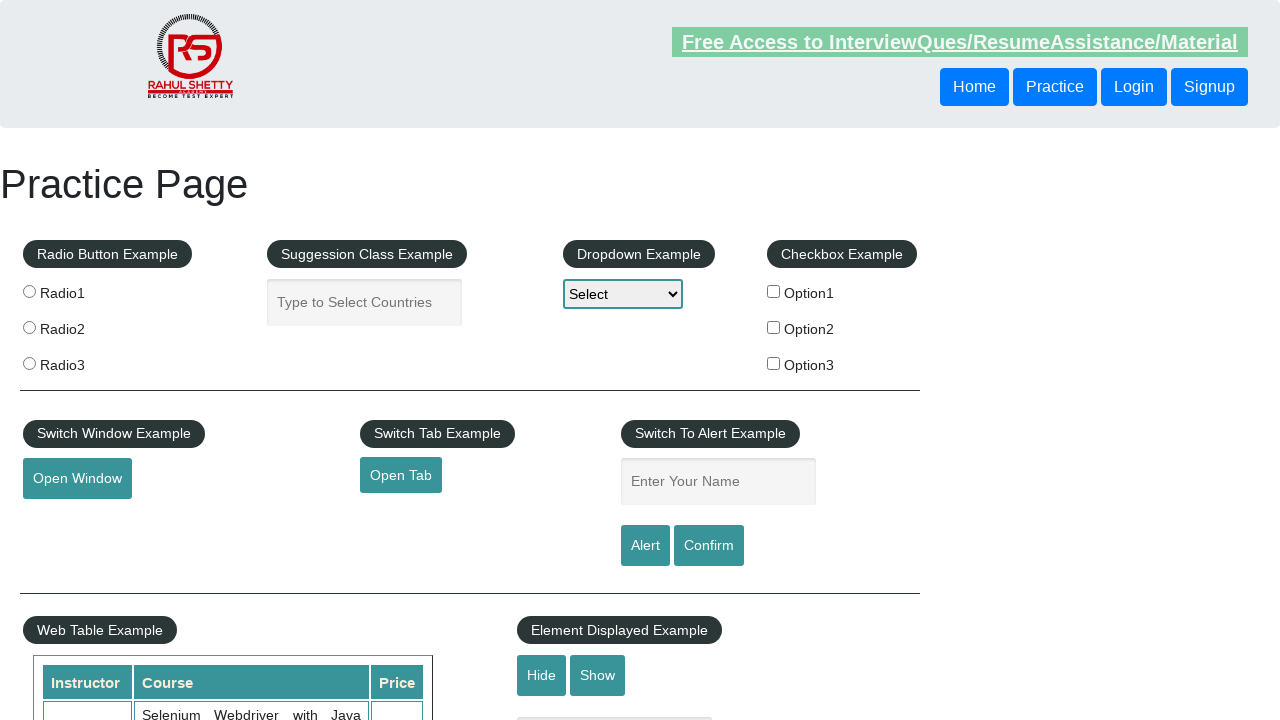

Filled name field with 'Vijaya' on #name
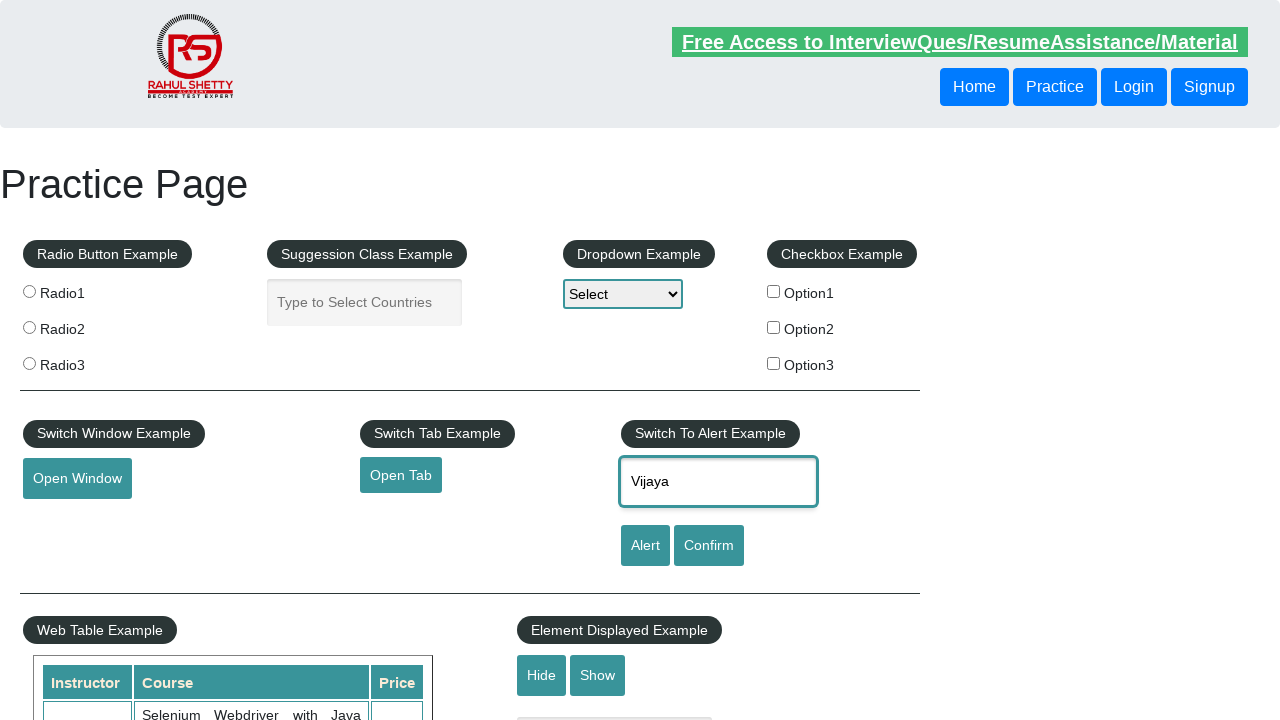

Clicked alert button to trigger simple alert at (645, 546) on [id='alertbtn']
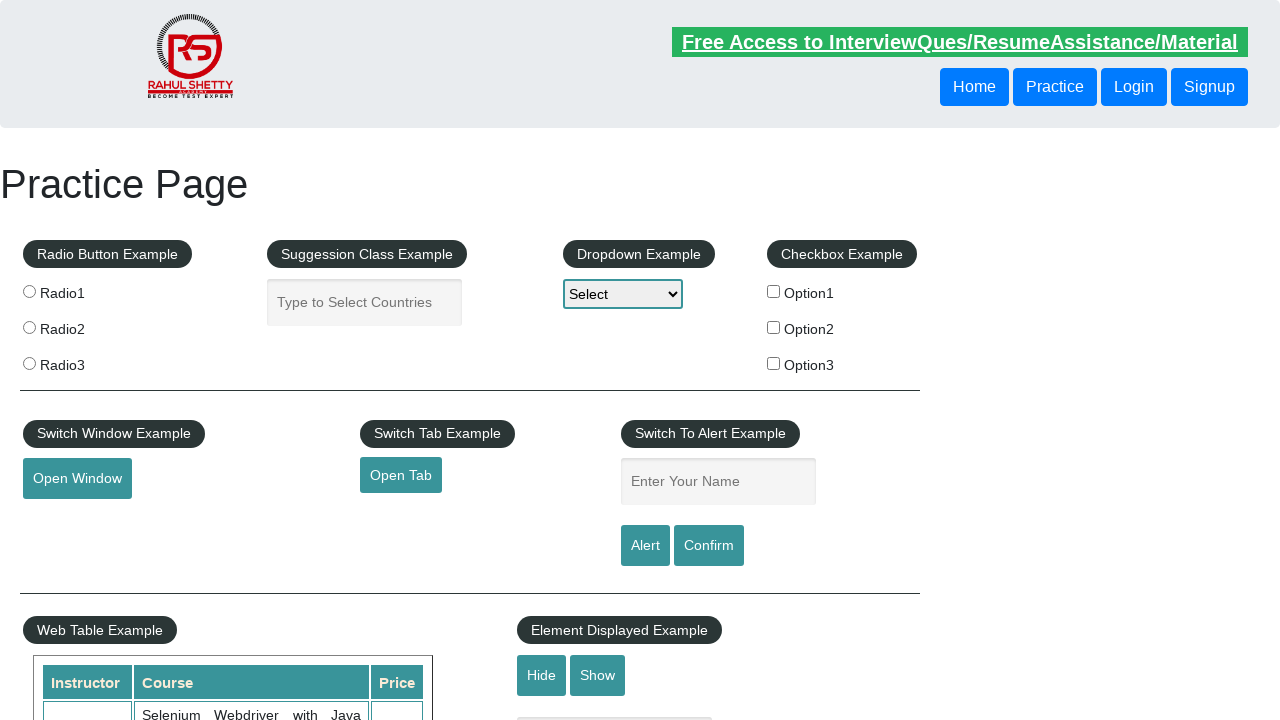

Set up dialog handler to accept alert
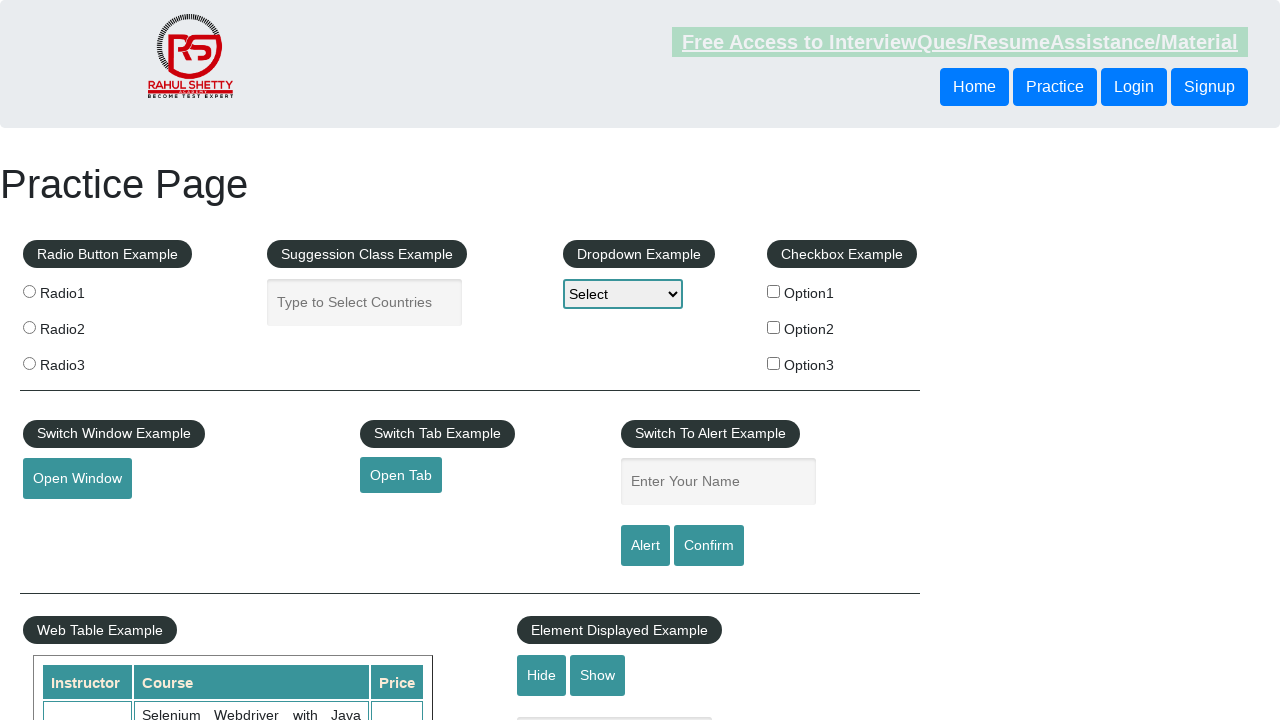

Clicked alert button and accepted the alert at (645, 546) on [id='alertbtn']
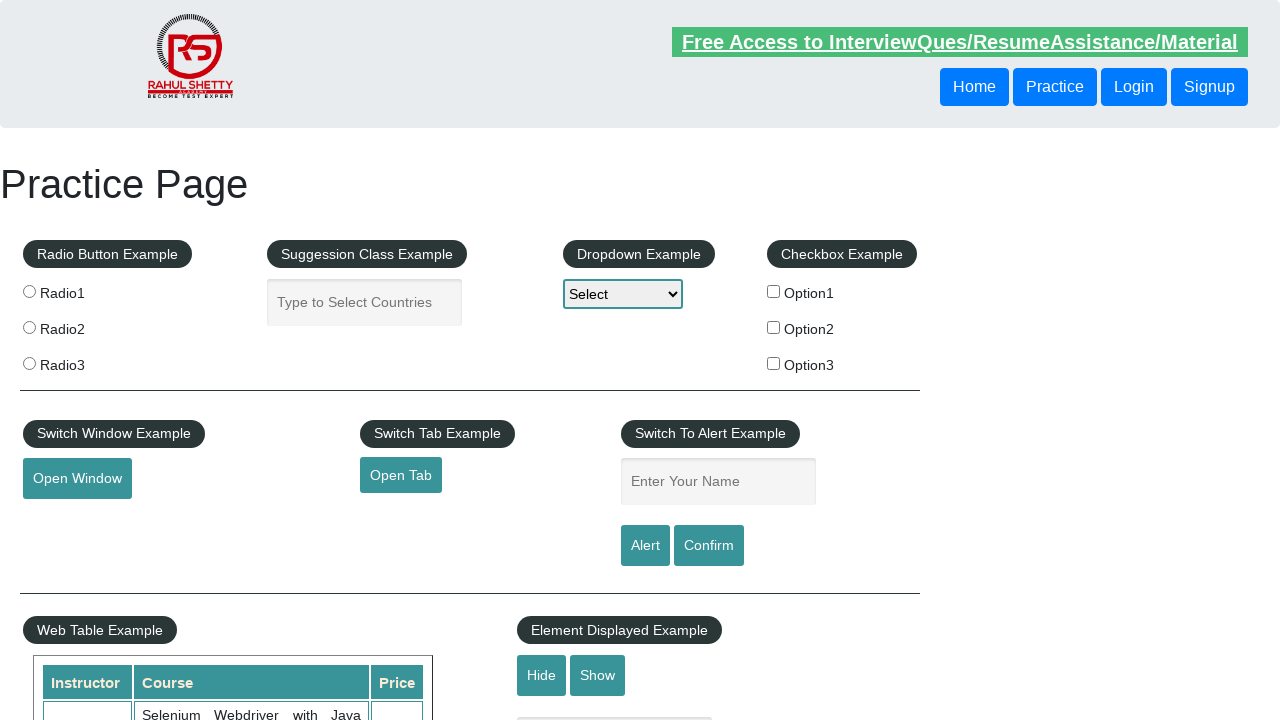

Clicked confirm button to trigger confirmation dialog at (709, 546) on [id='confirmbtn']
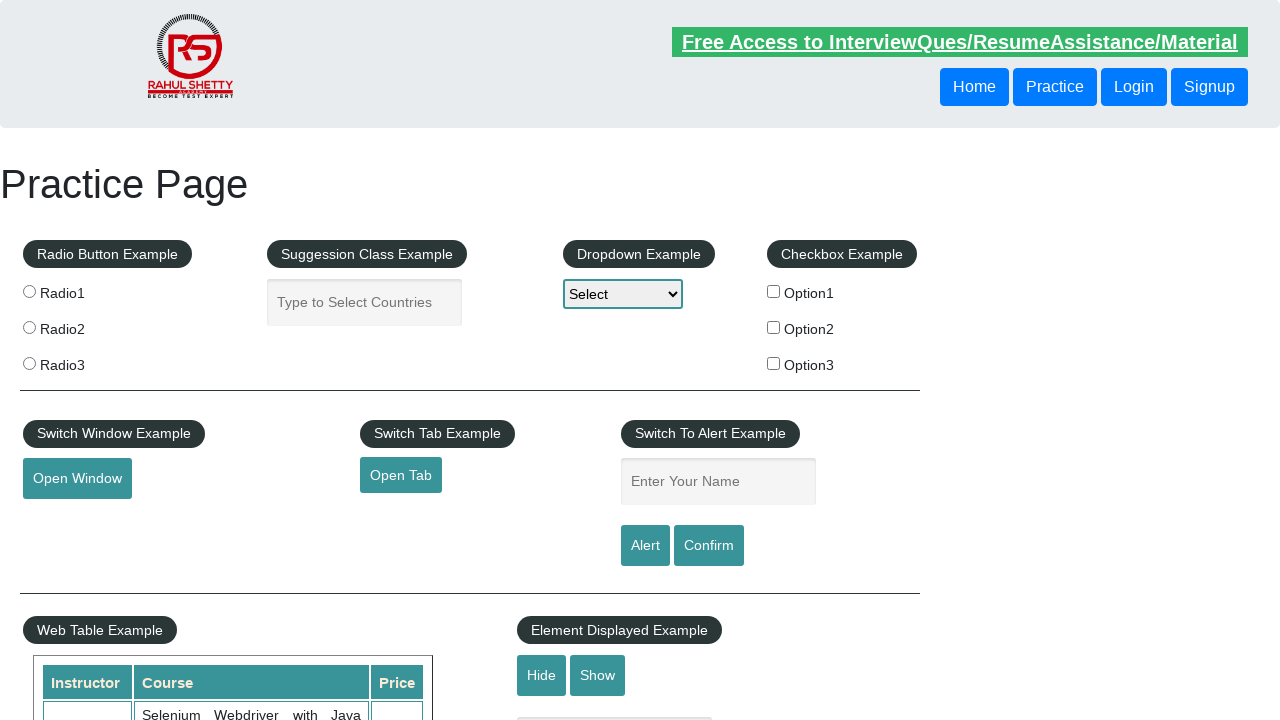

Set up dialog handler to dismiss confirmation dialog
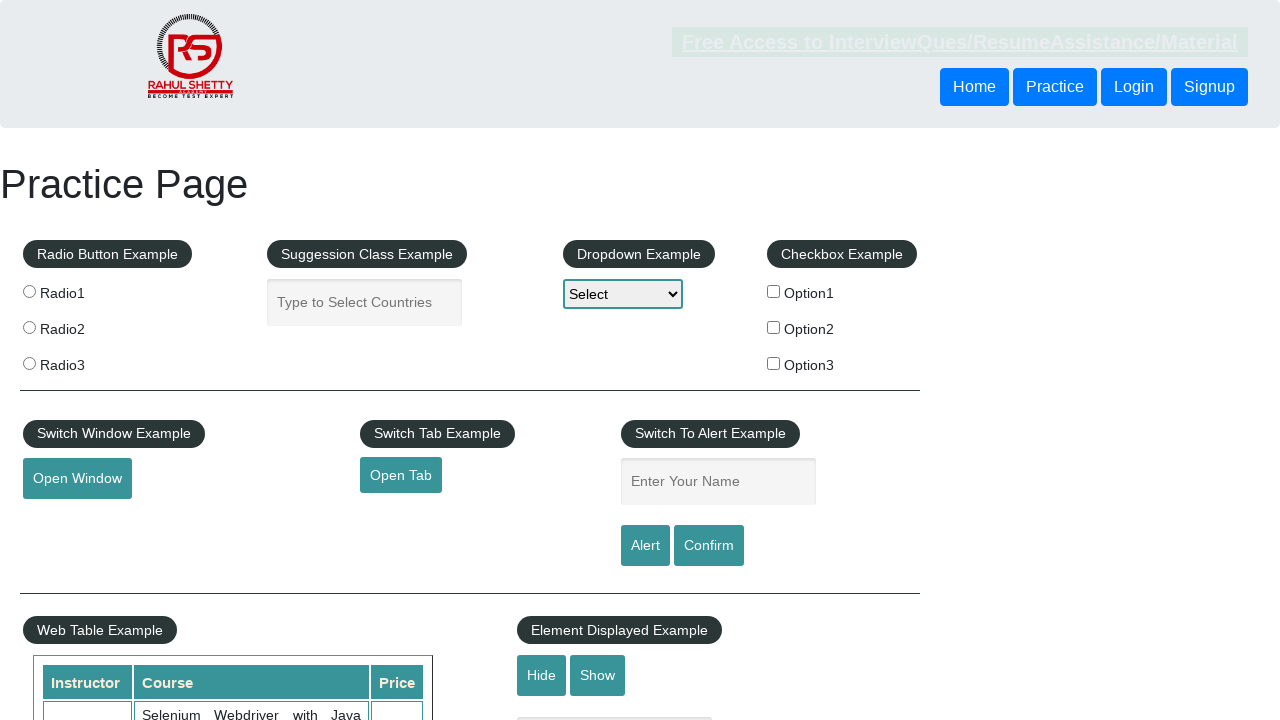

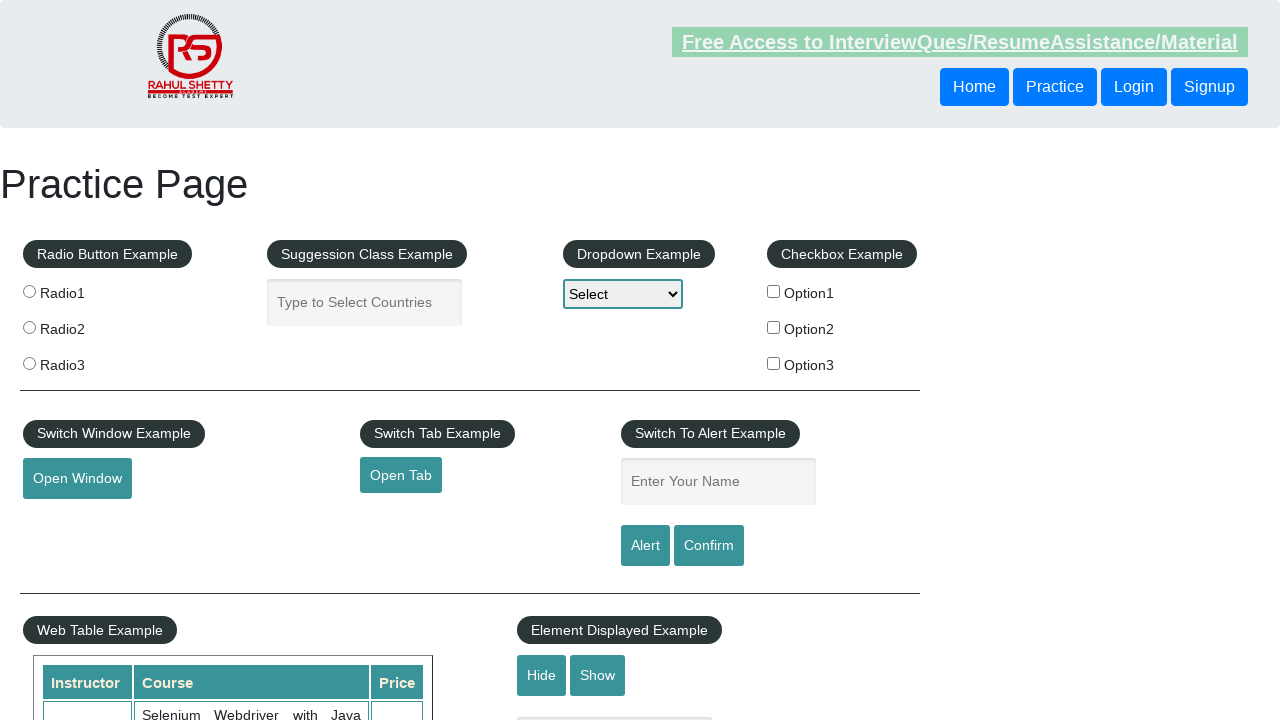